Extracts lab information including title, description, and solution, then starts the lab and captures the environment URL

Starting URL: https://portswigger.net/web-security/sql-injection/lab-retrieve-hidden-data

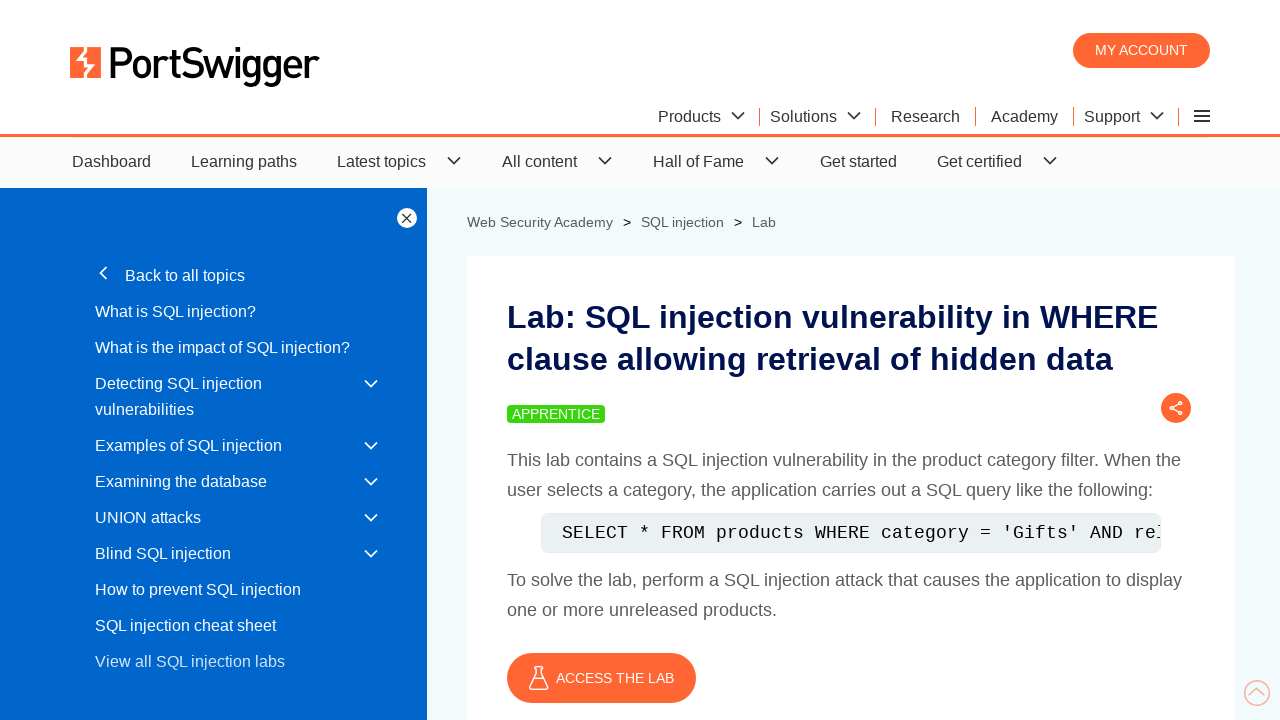

Waited for lab heading to load
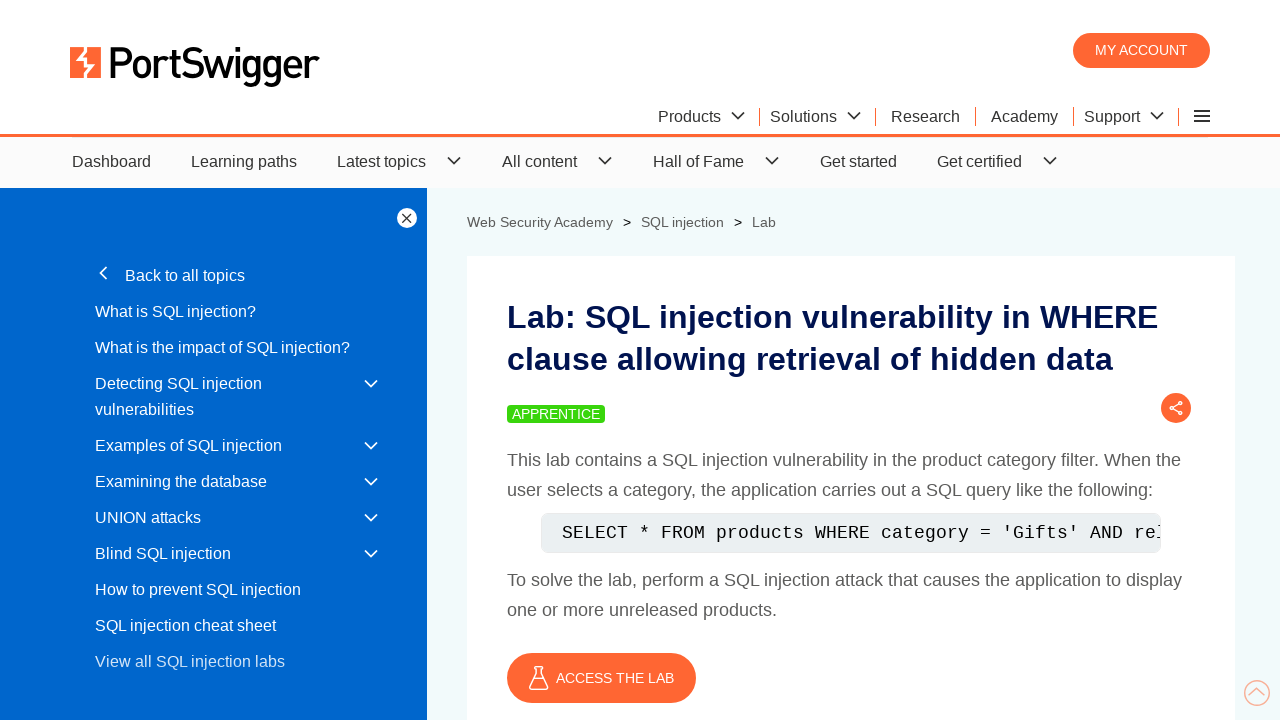

Located lab title element
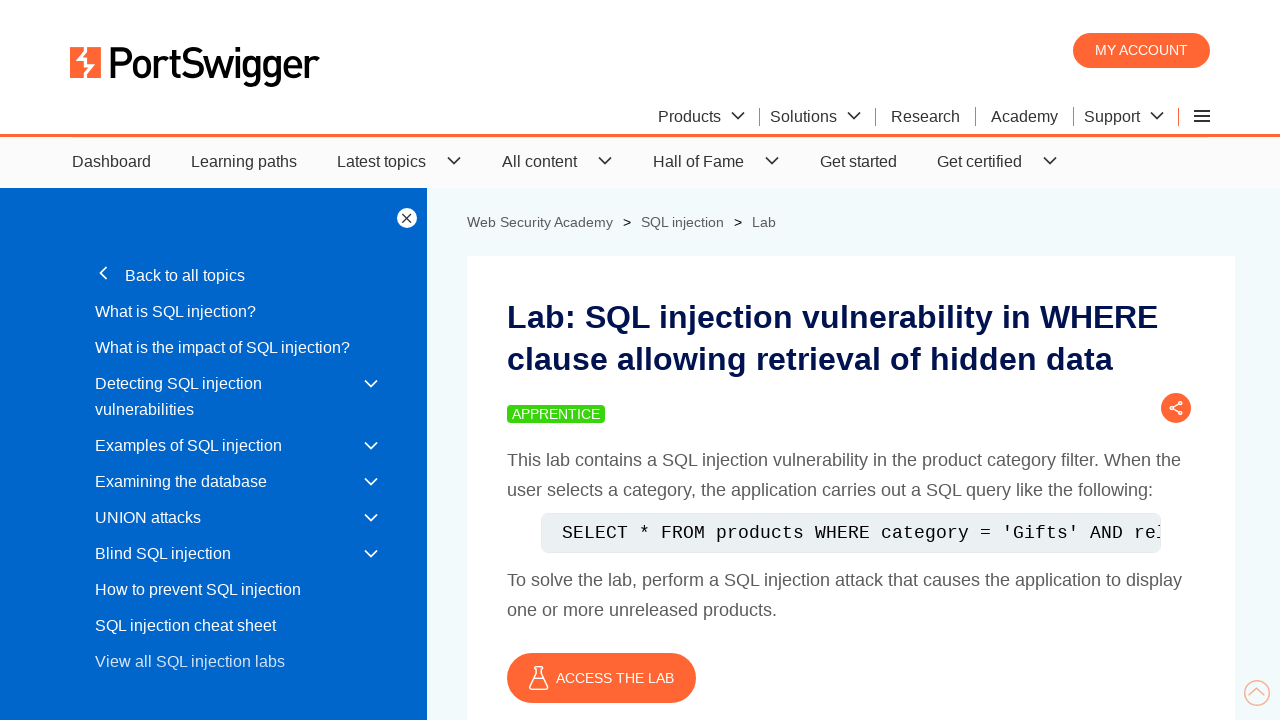

Found solution sections on the page
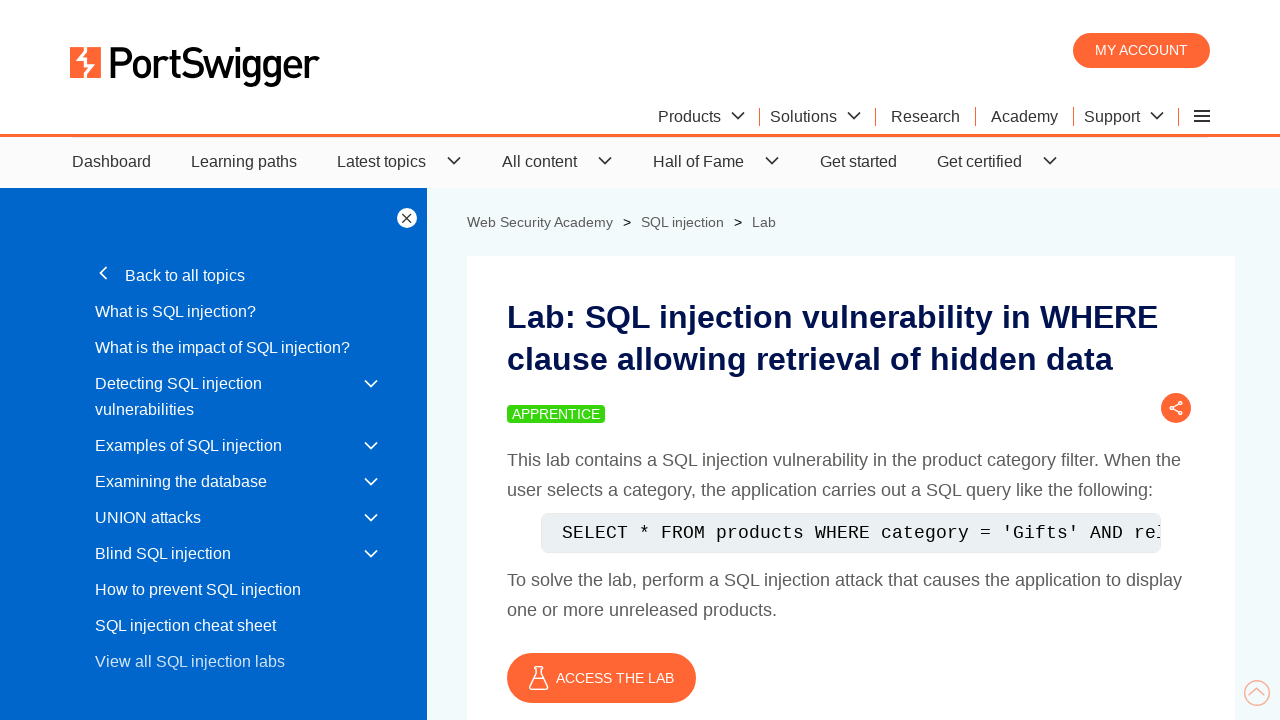

Expanded solution section (no hint section present) at (851, 360) on .component-solution details
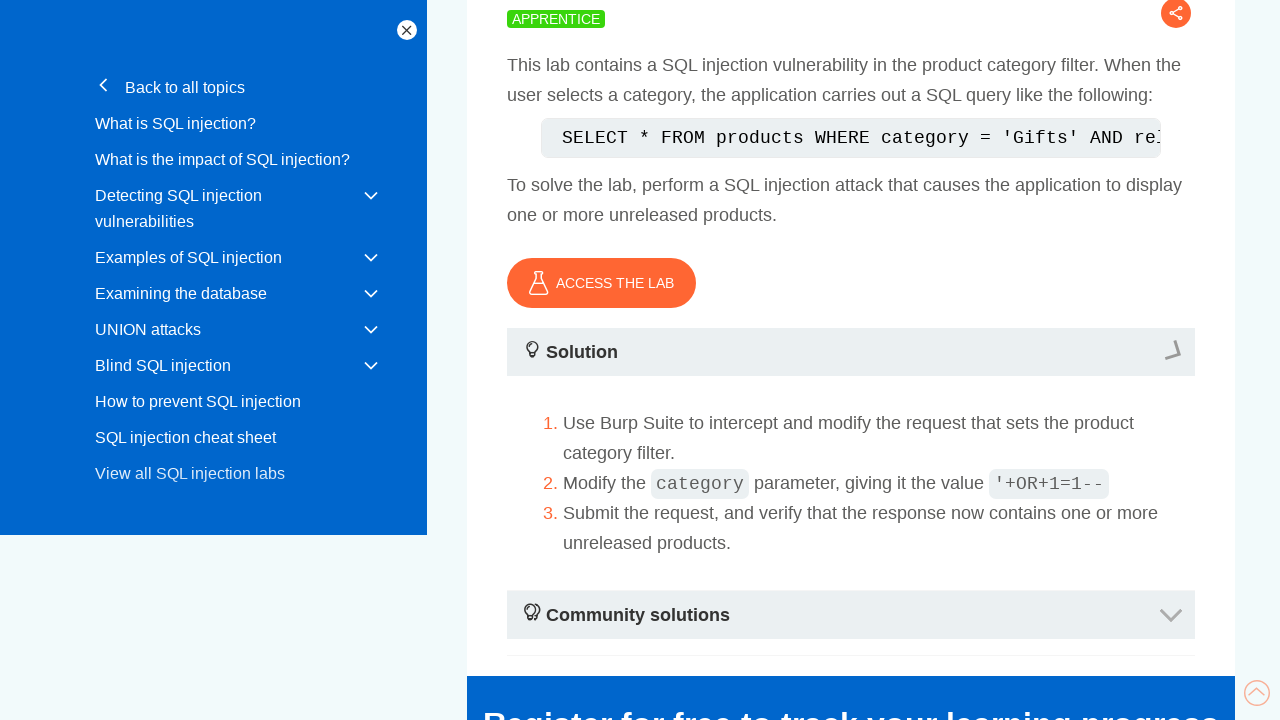

Clicked Start Lab button at (601, 283) on .button-orange
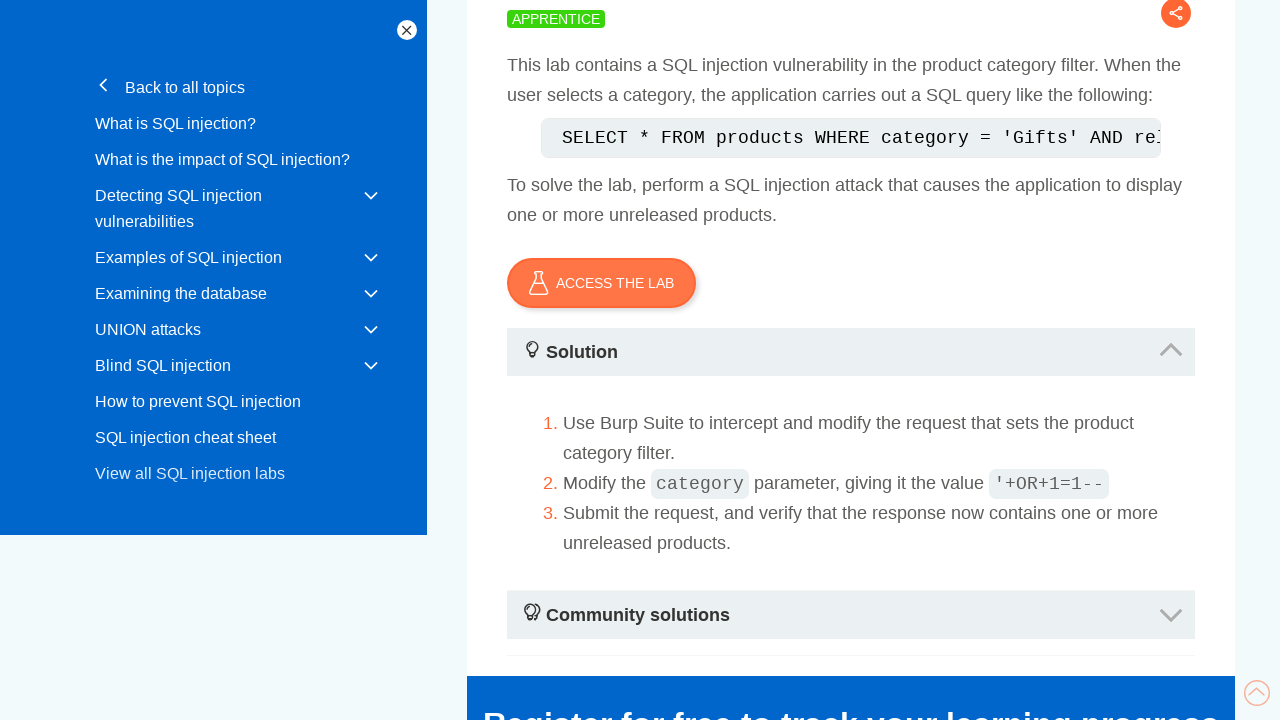

Waited 2 seconds for lab environment to initialize
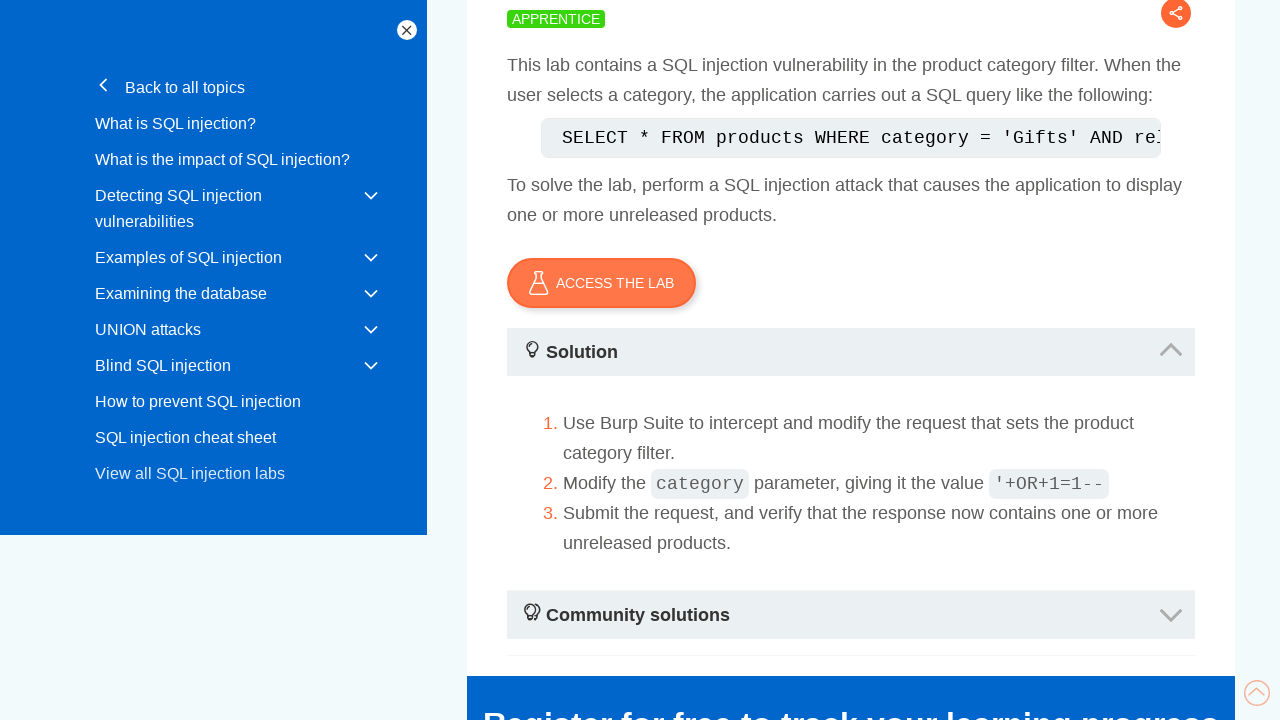

Retrieved all open pages/tabs
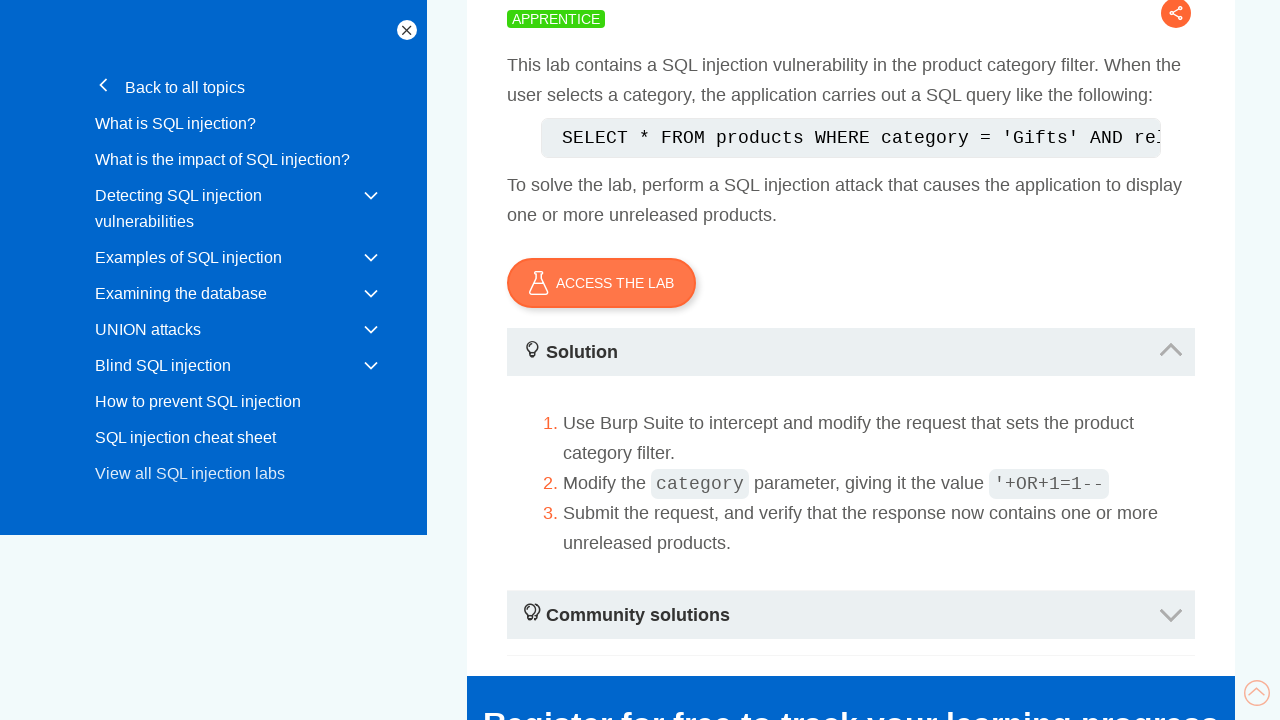

Closed extra lab tab
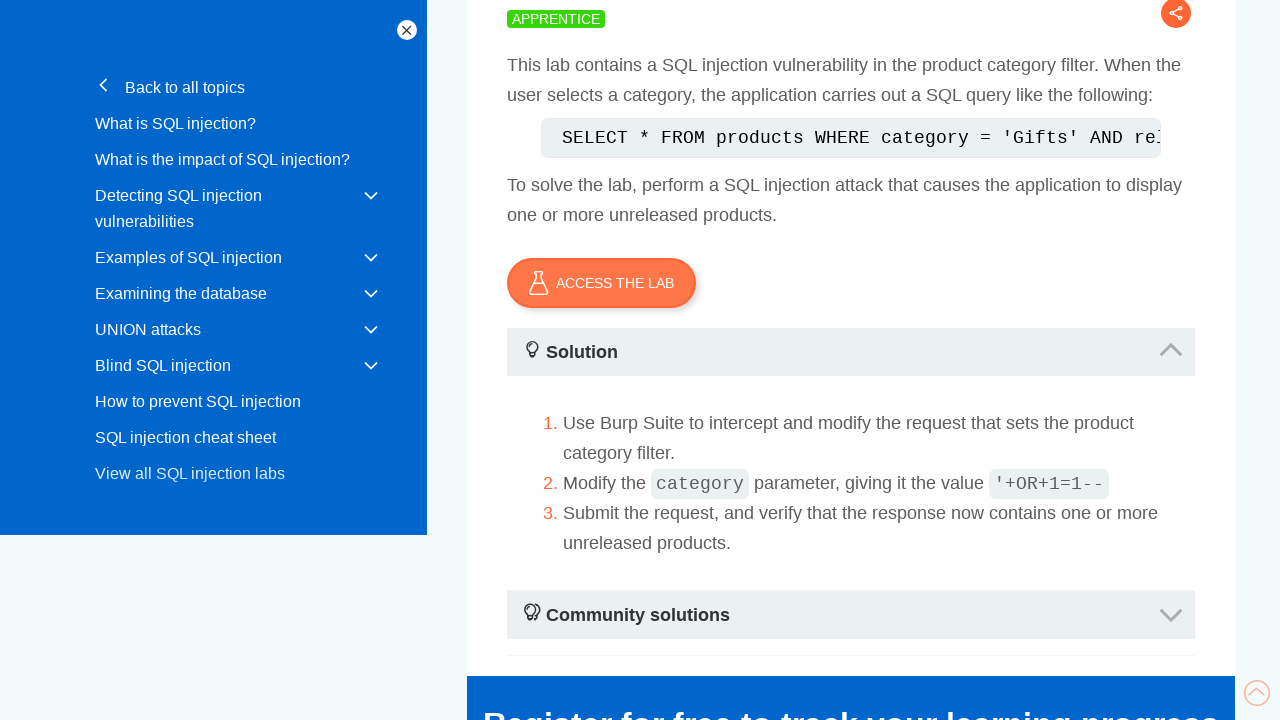

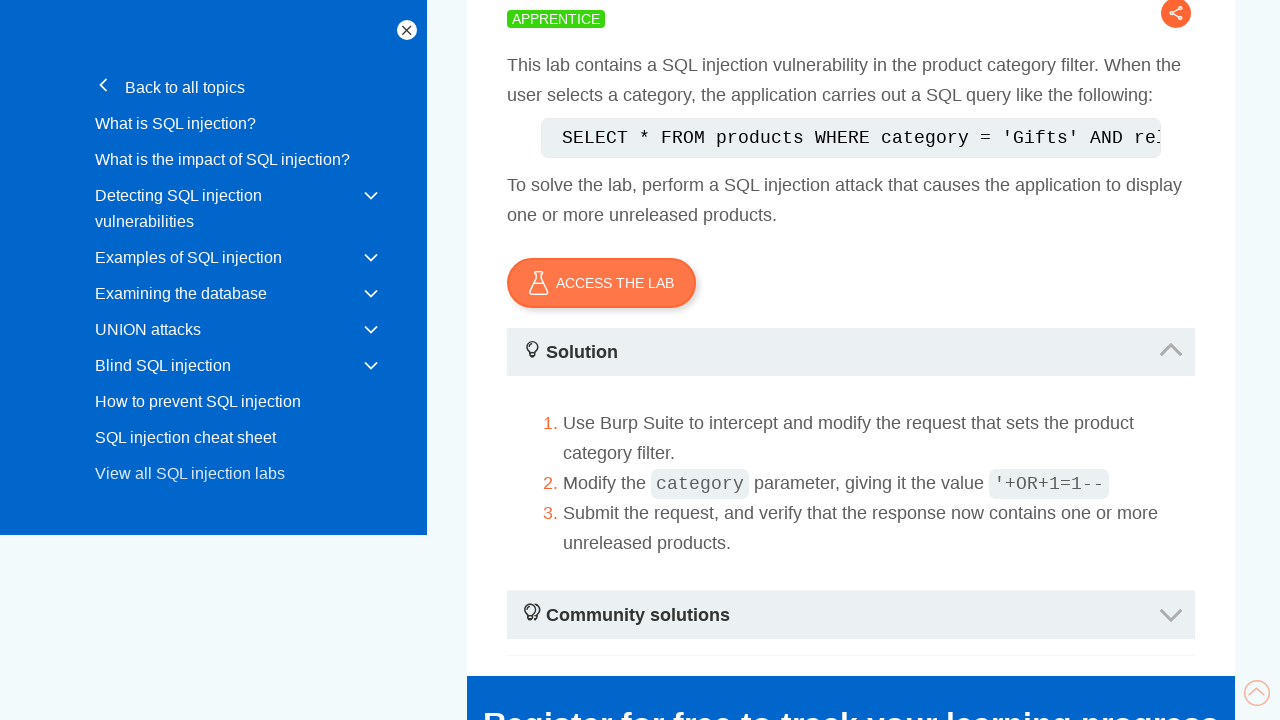